Tests the login functionality of a book store application by attempting to login with invalid credentials and verifying the error message appears

Starting URL: https://demoqa.com/

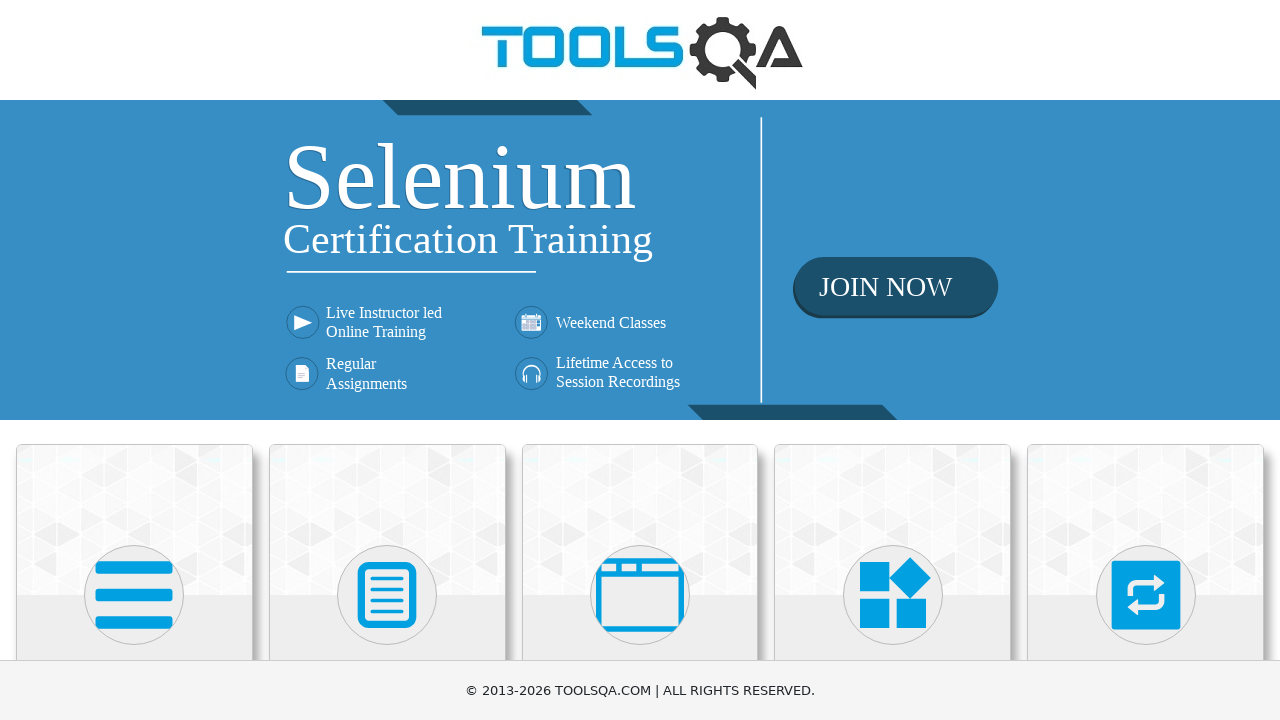

Located Book Store Application section
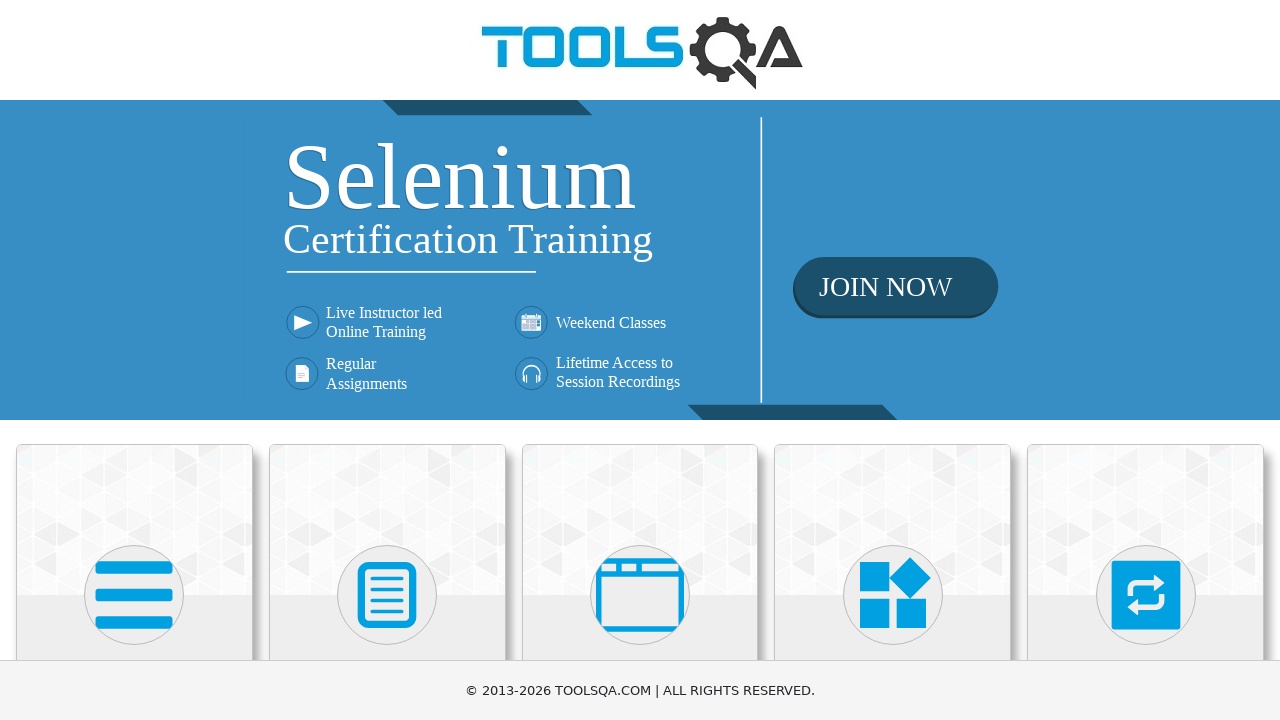

Scrolled Book Store Application section into view
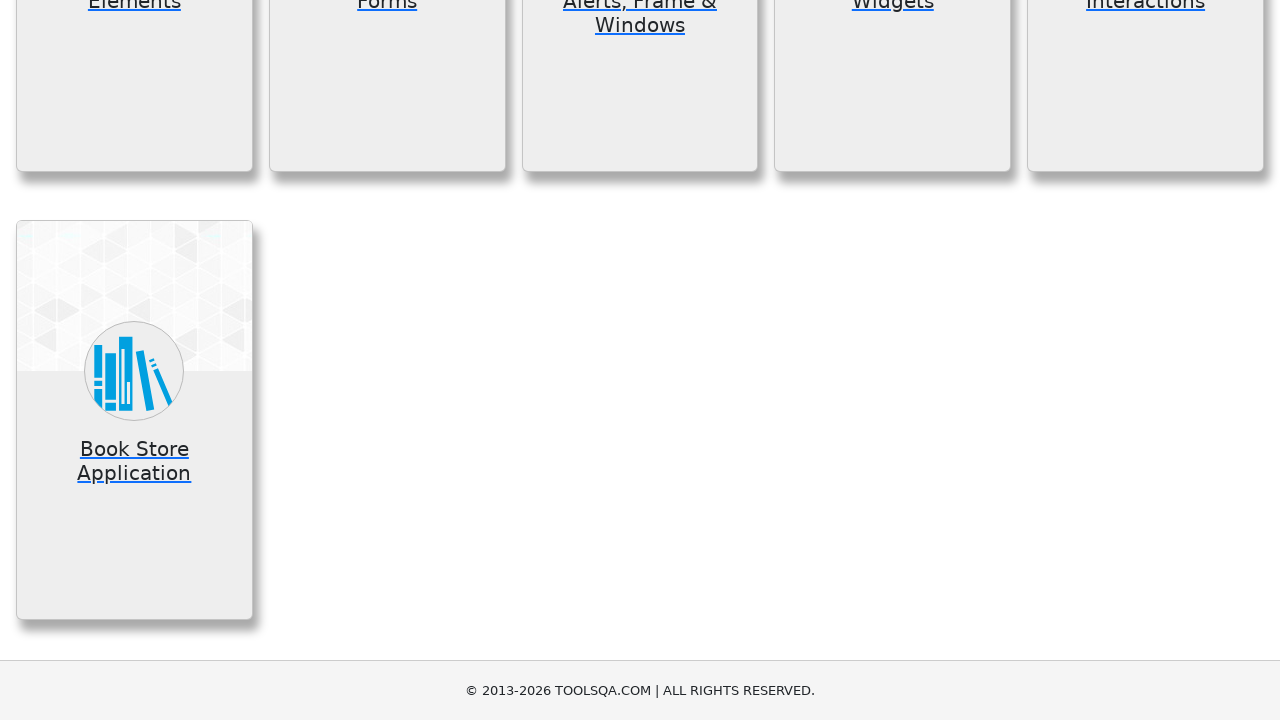

Clicked on Book Store Application section at (134, 461) on xpath=//h5[text()='Book Store Application']
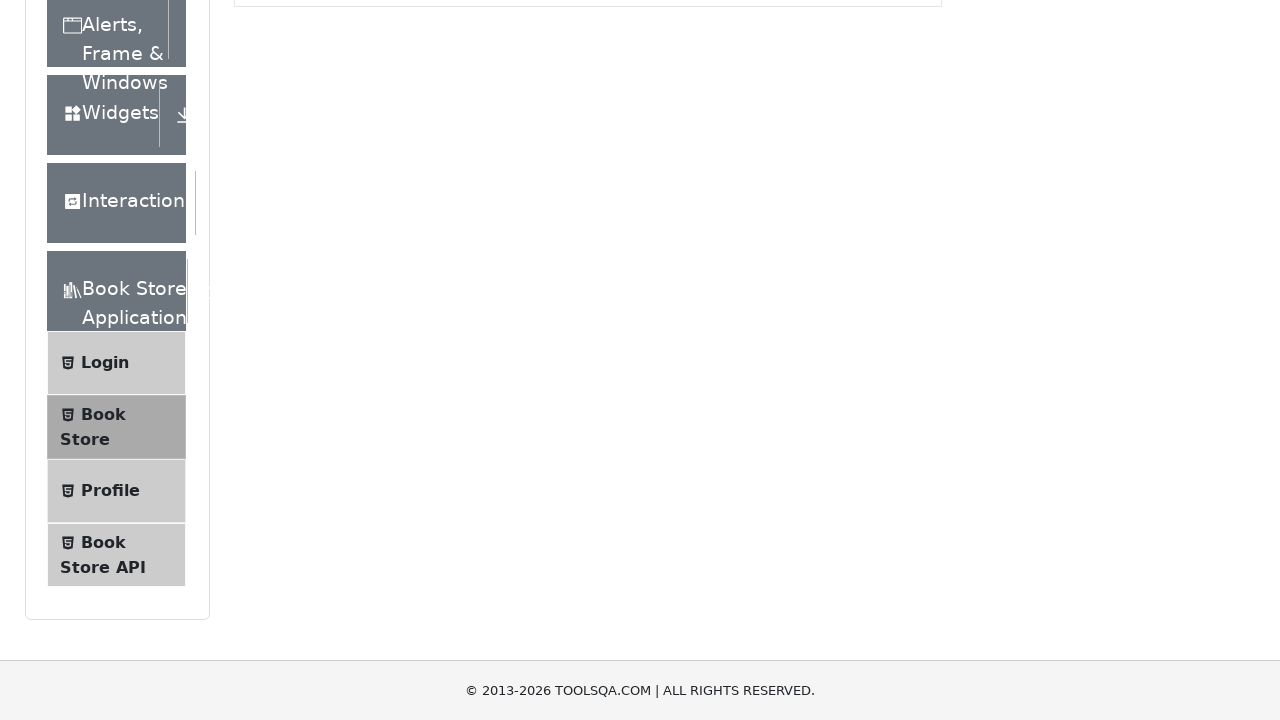

Clicked on Login menu item at (105, 132) on xpath=//span[text()='Login']
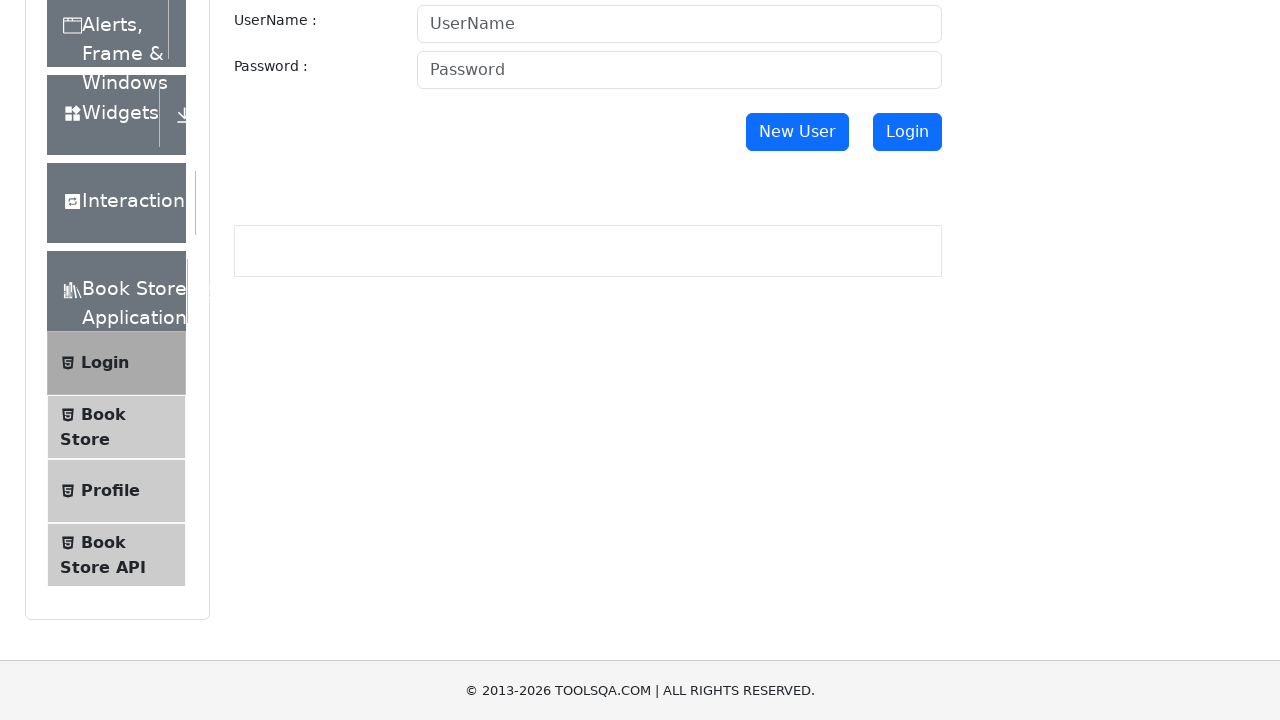

Filled username field with 'test_user' on #userName
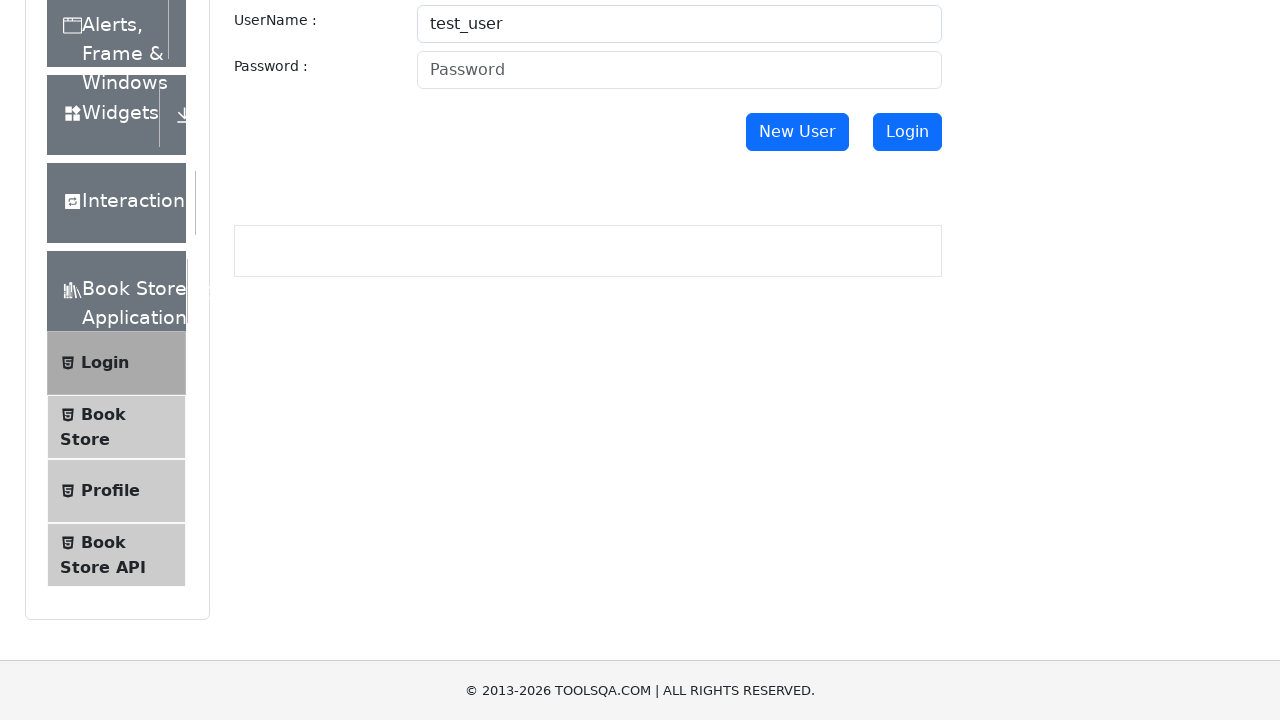

Filled password field with 'test_password' on #password
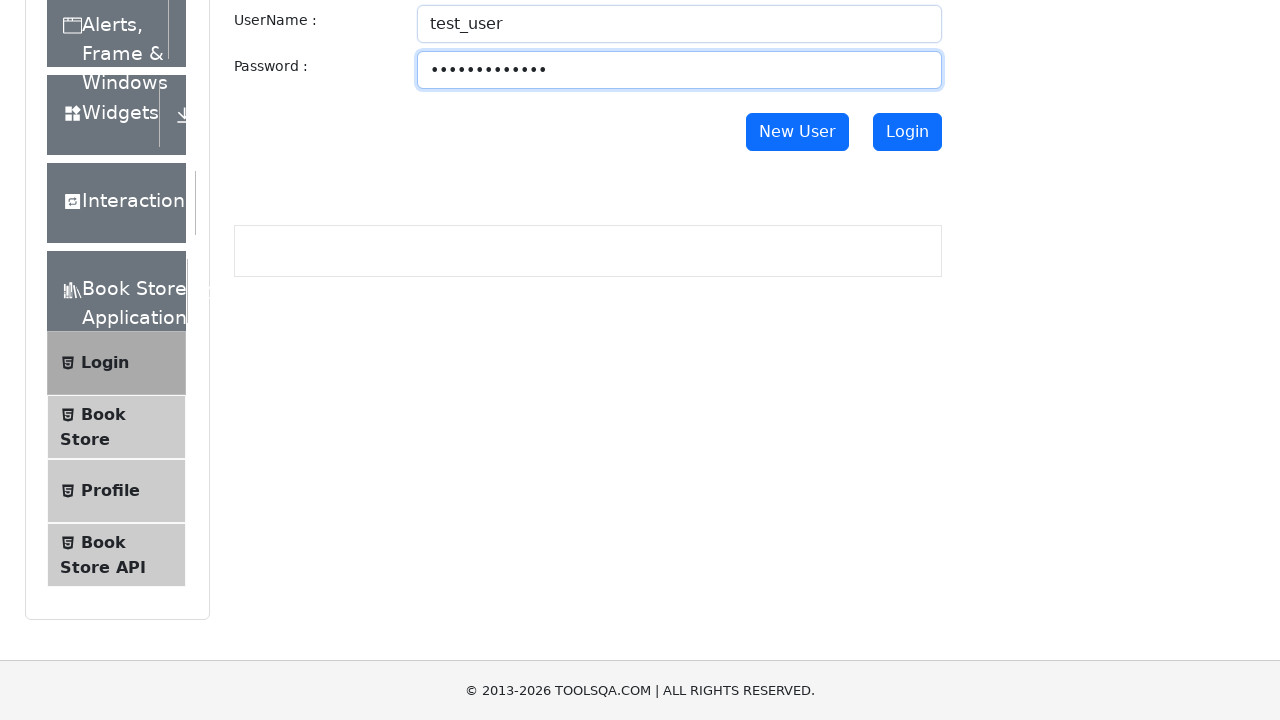

Clicked login button at (907, 132) on #login
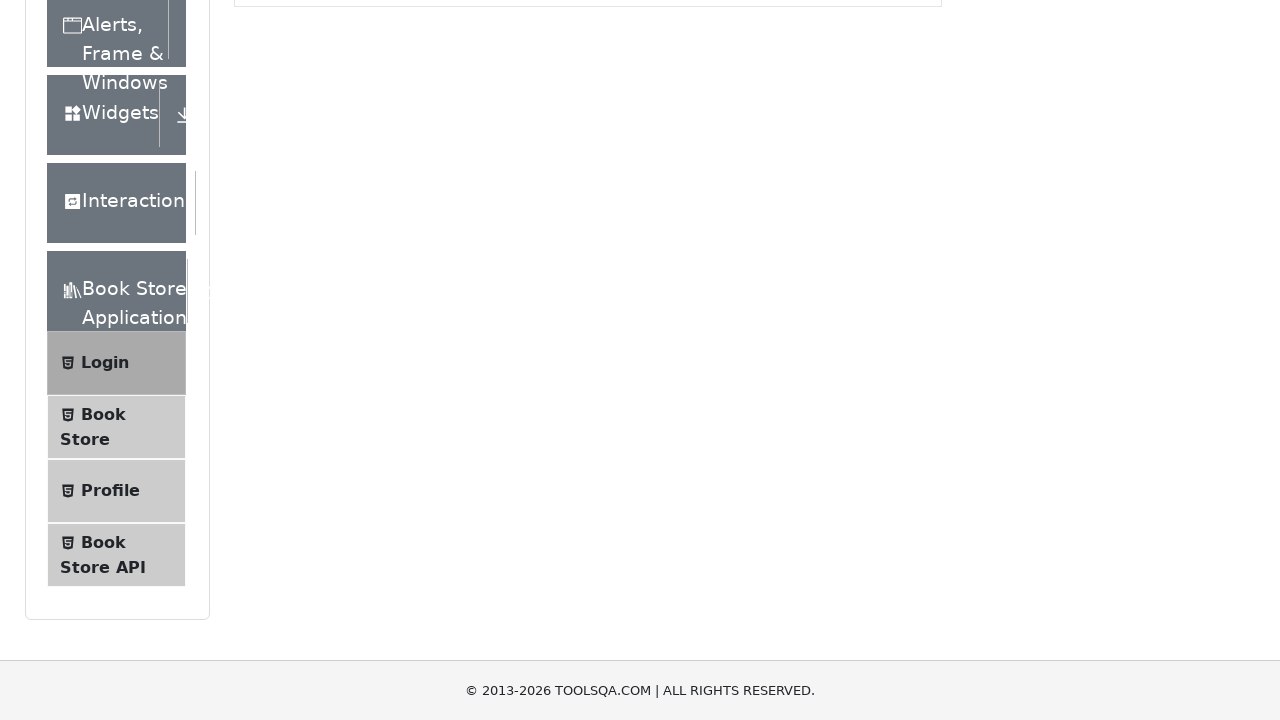

Error message 'Invalid username or password!' appeared
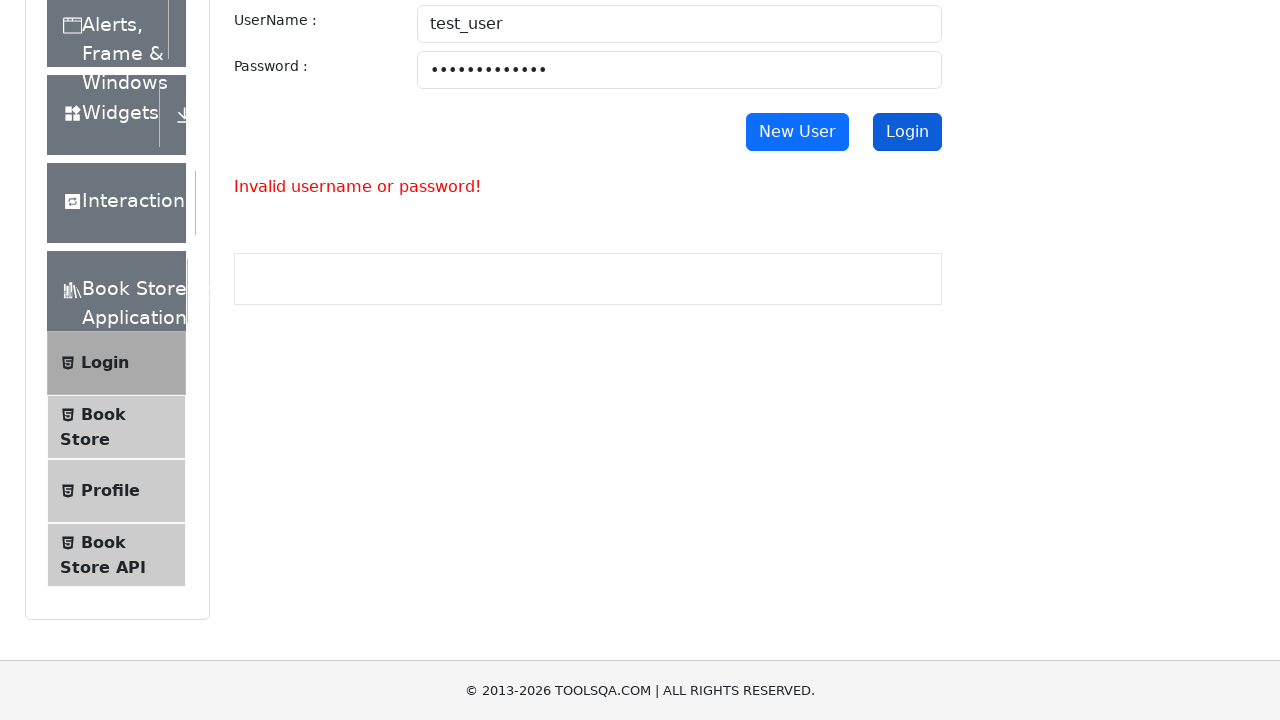

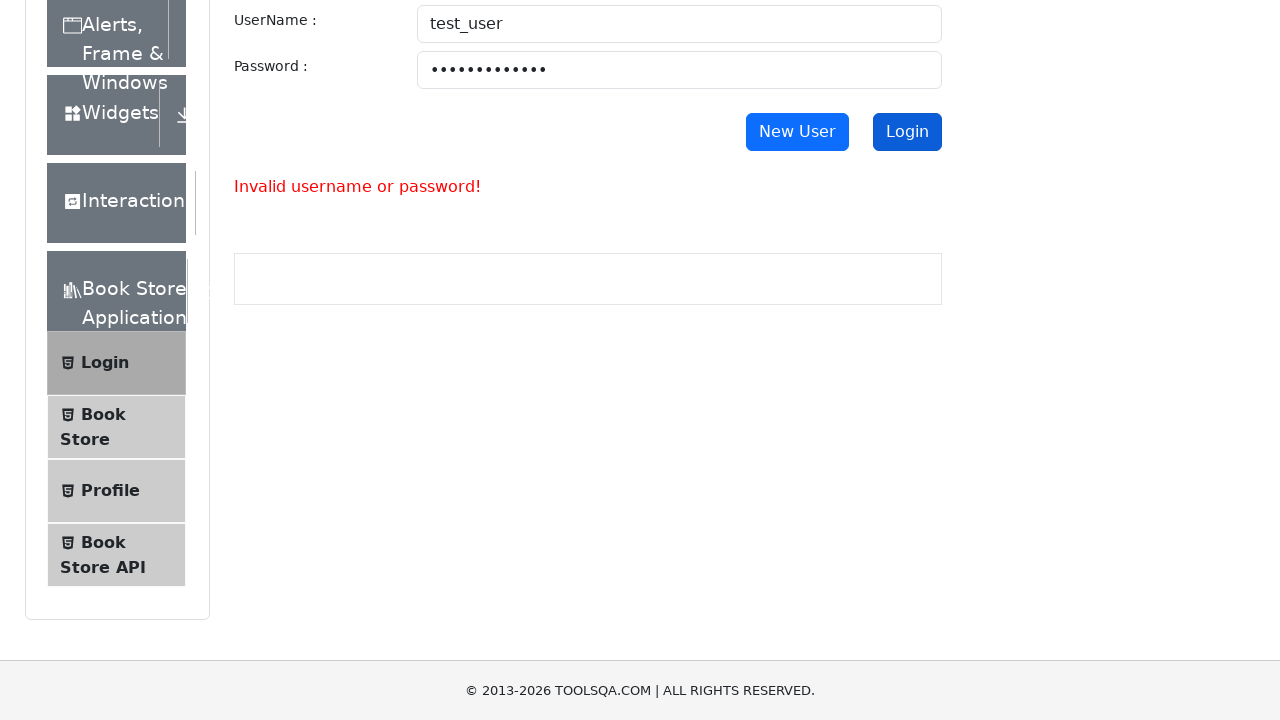